Tests that the page does not persist data after reload - values should reset to defaults

Starting URL: https://filipedpsilva.github.io/demo/counter/

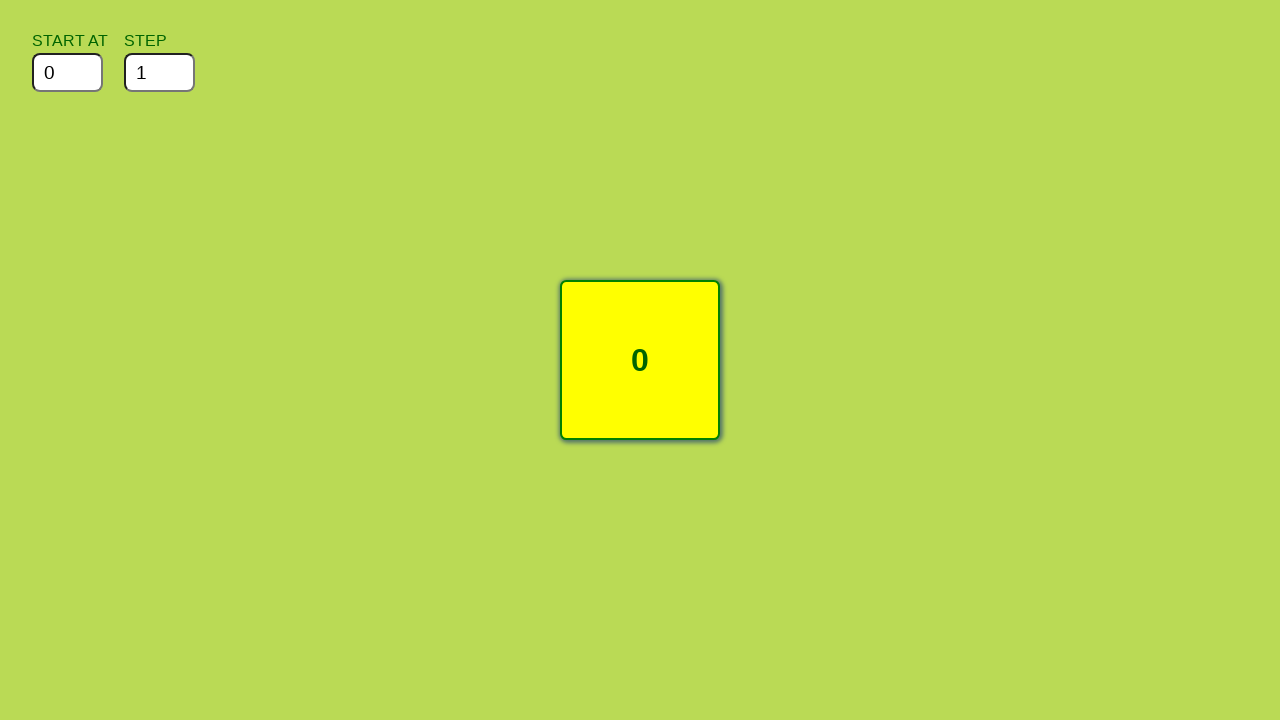

Filled 'Start at' field with value 3000 on internal:label="Start at"i
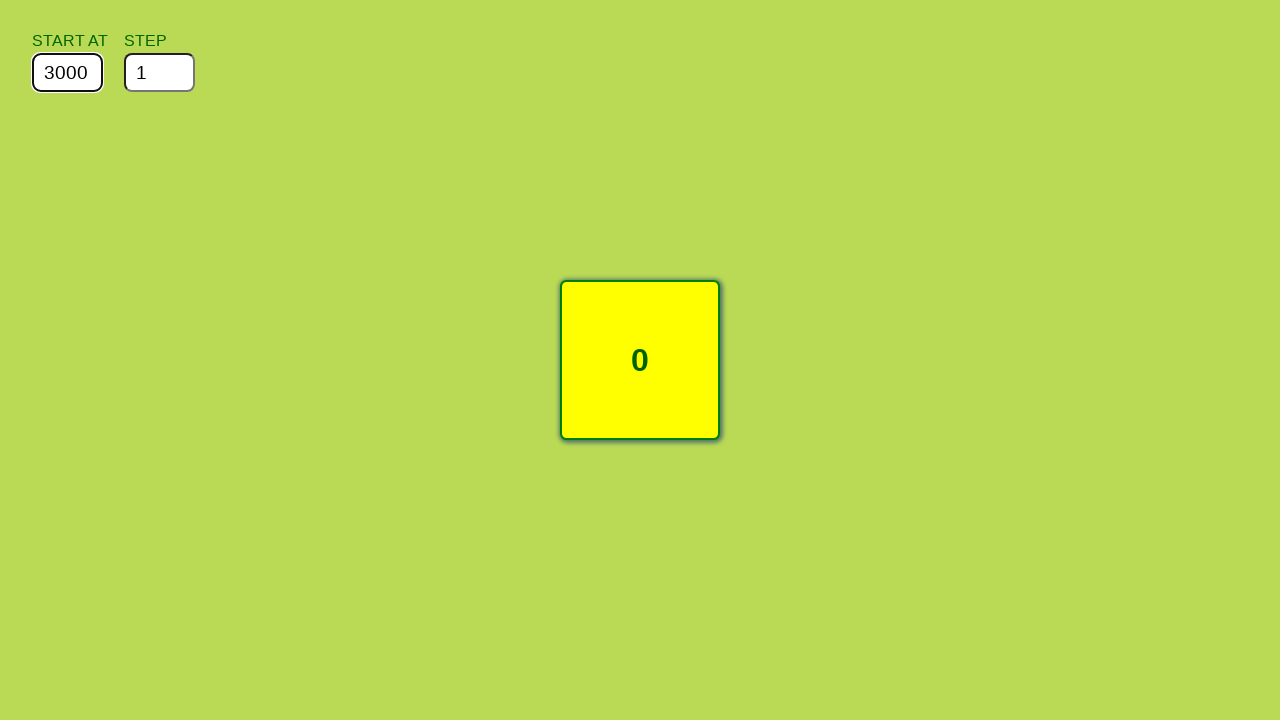

Filled 'Step' field with value -500 on internal:label="Step"i
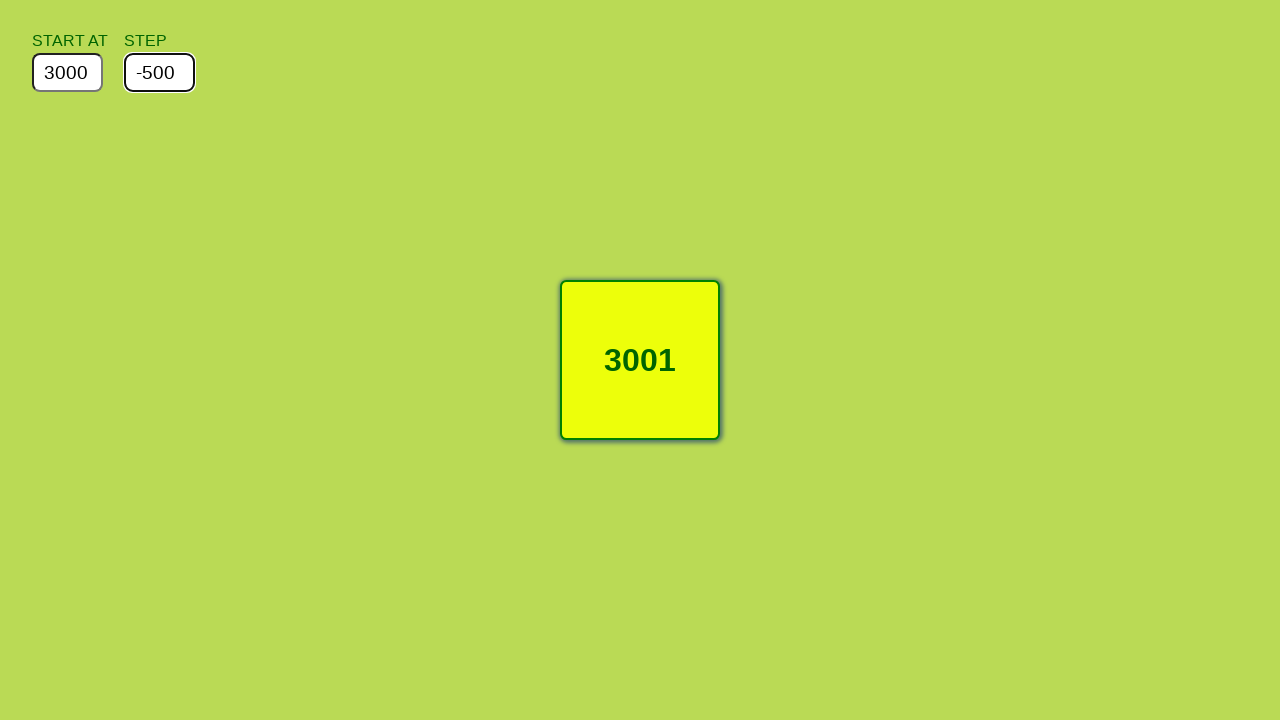

Clicked the counter button at (640, 360) on internal:role=button[name="0"i]
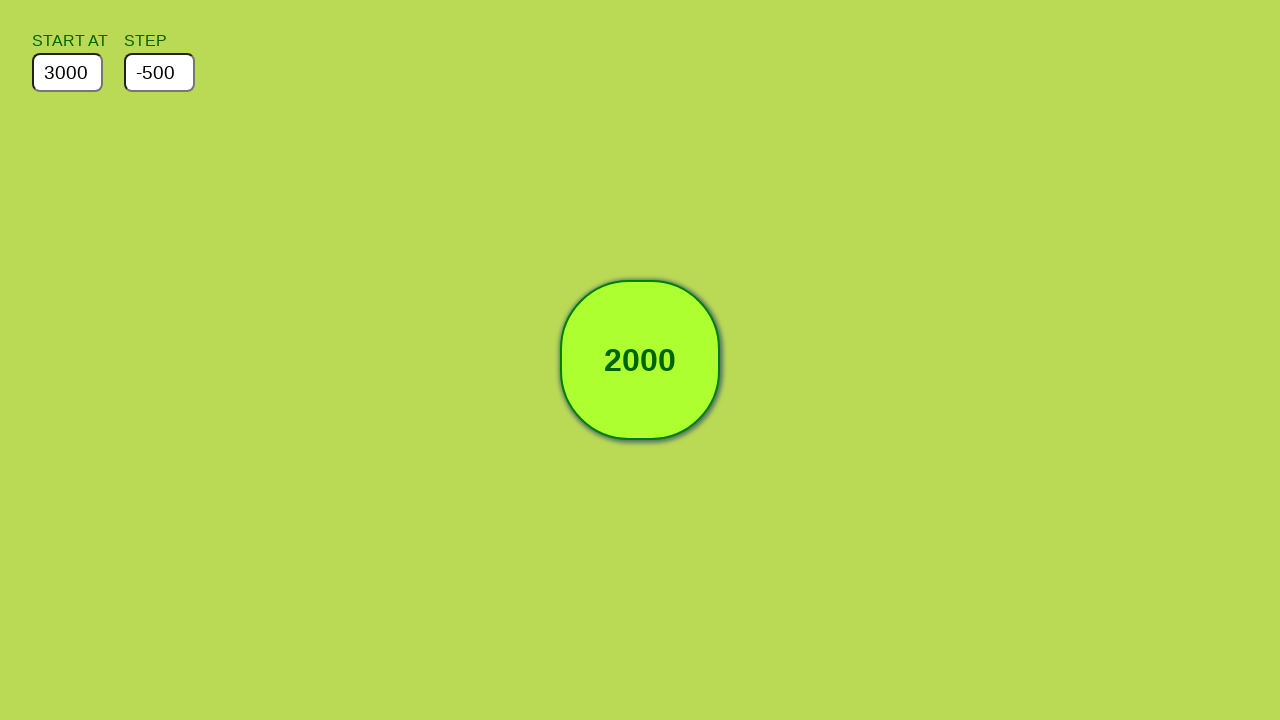

Reloaded the page
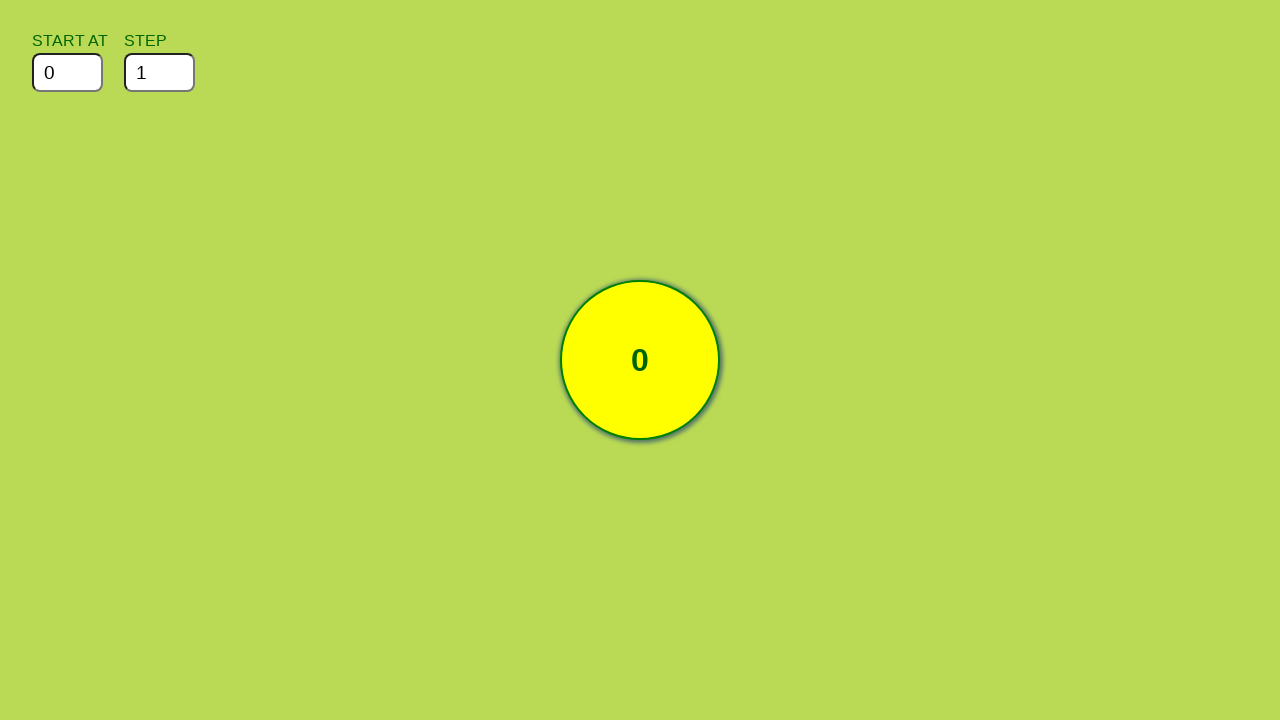

'Start at' field is visible
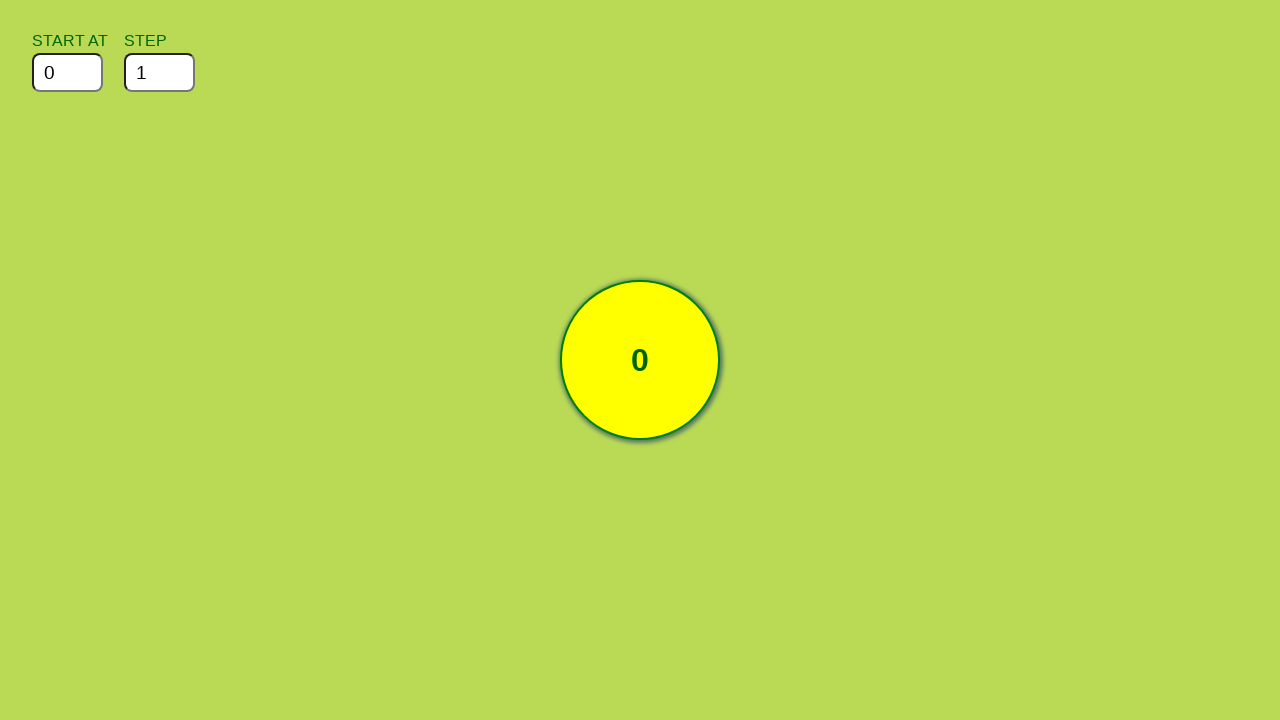

'Start at' field has reset to default value 0
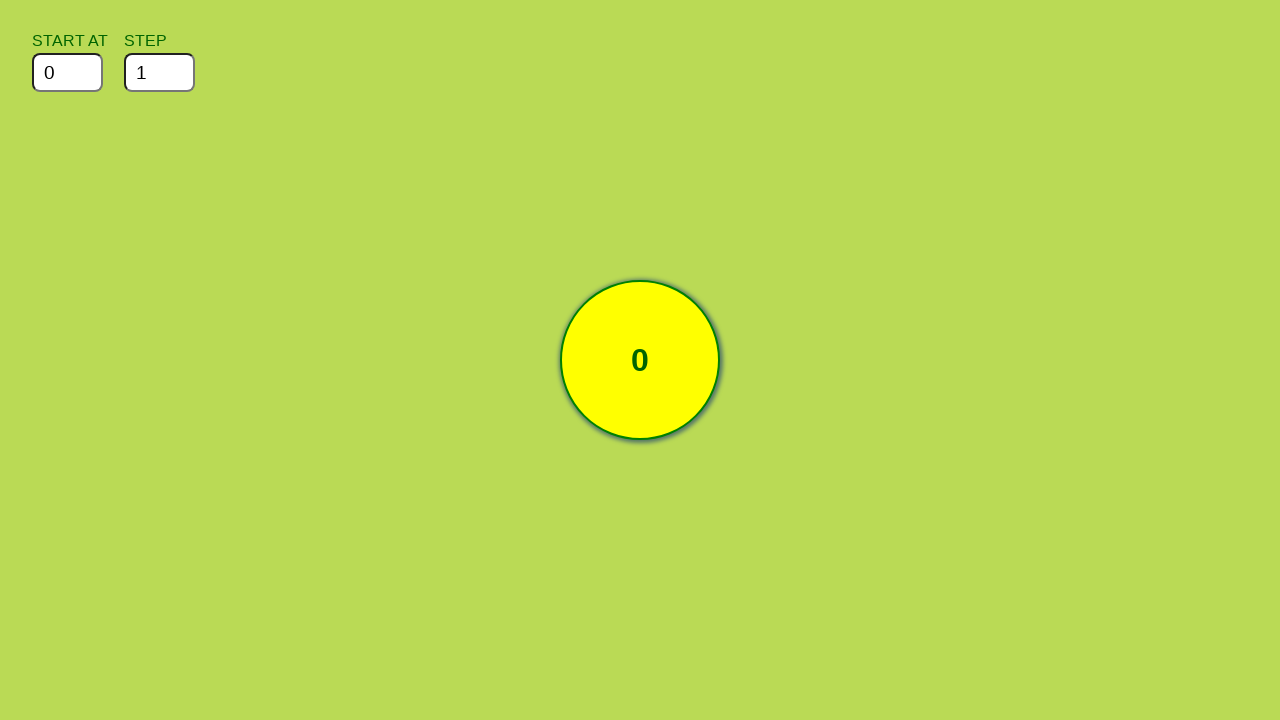

'Step' field is visible
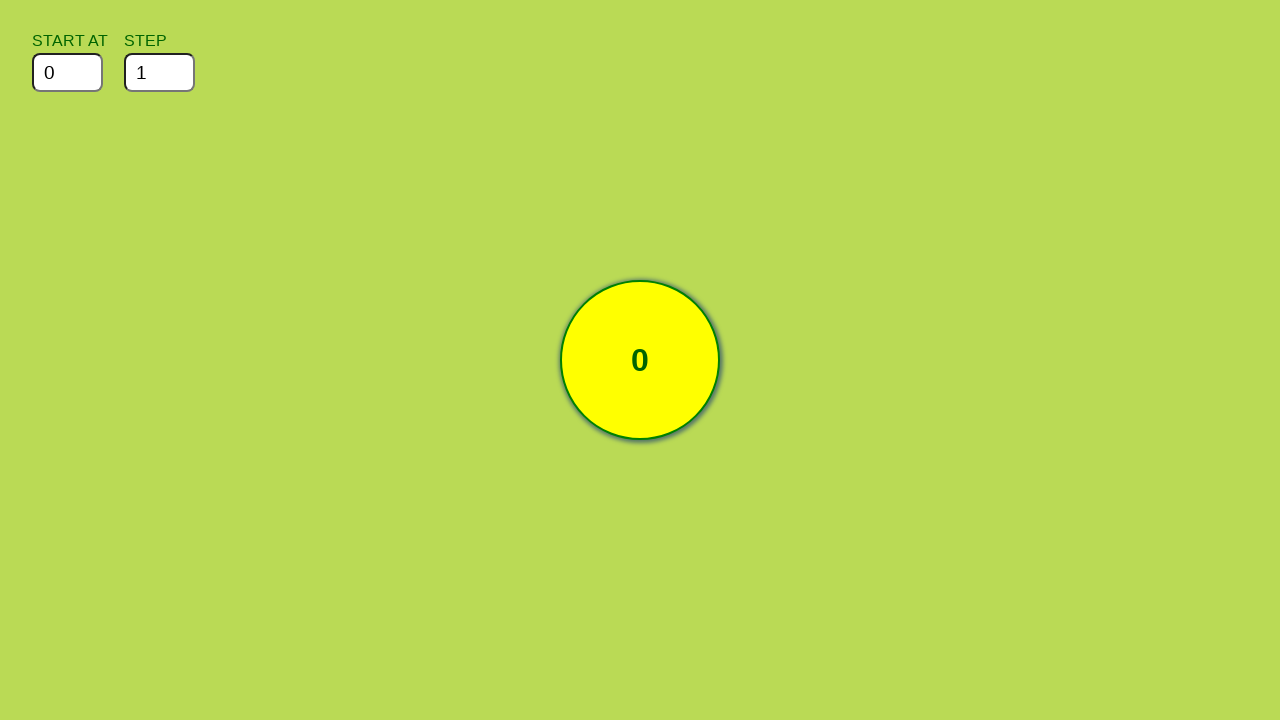

'Step' field has reset to default value 1
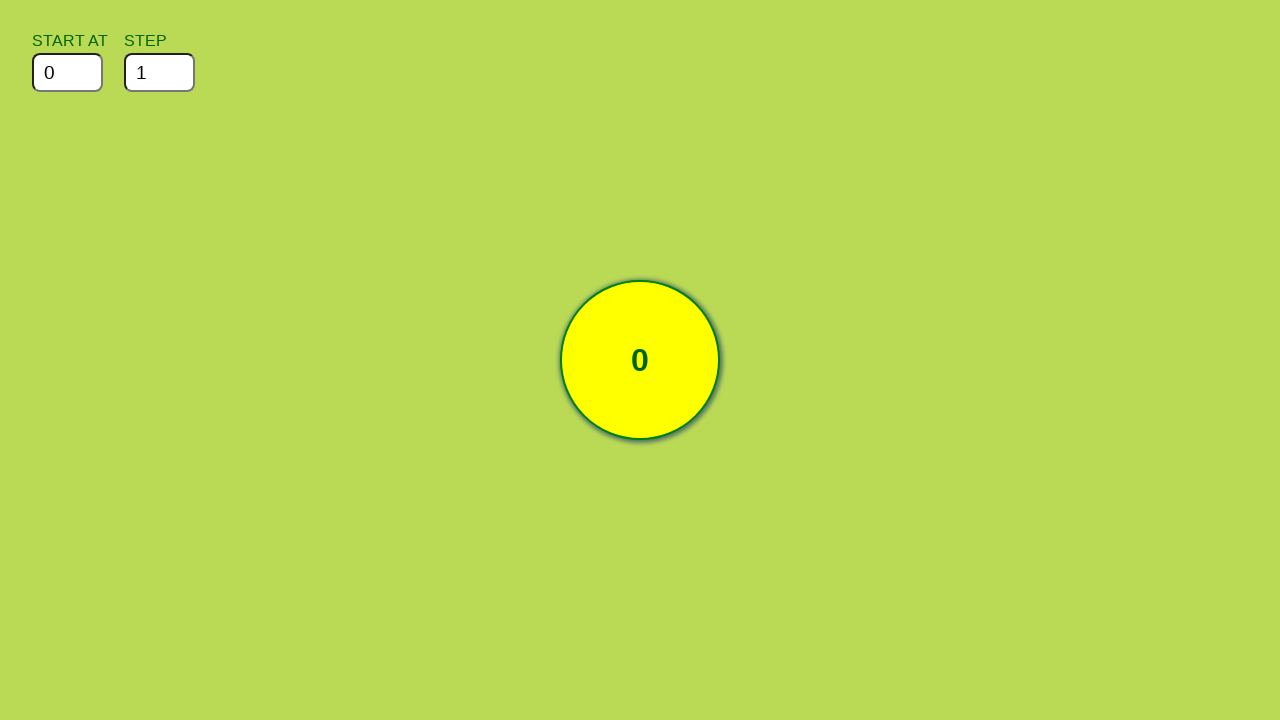

Counter button is visible and displays 0
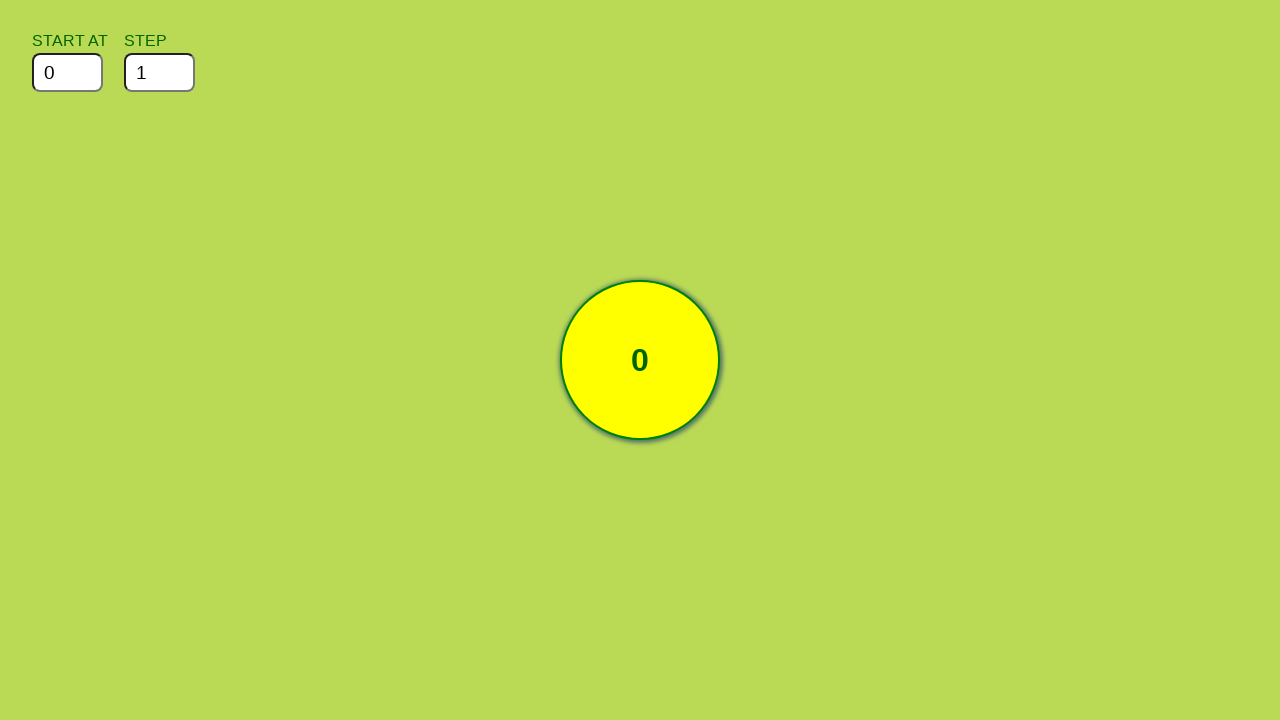

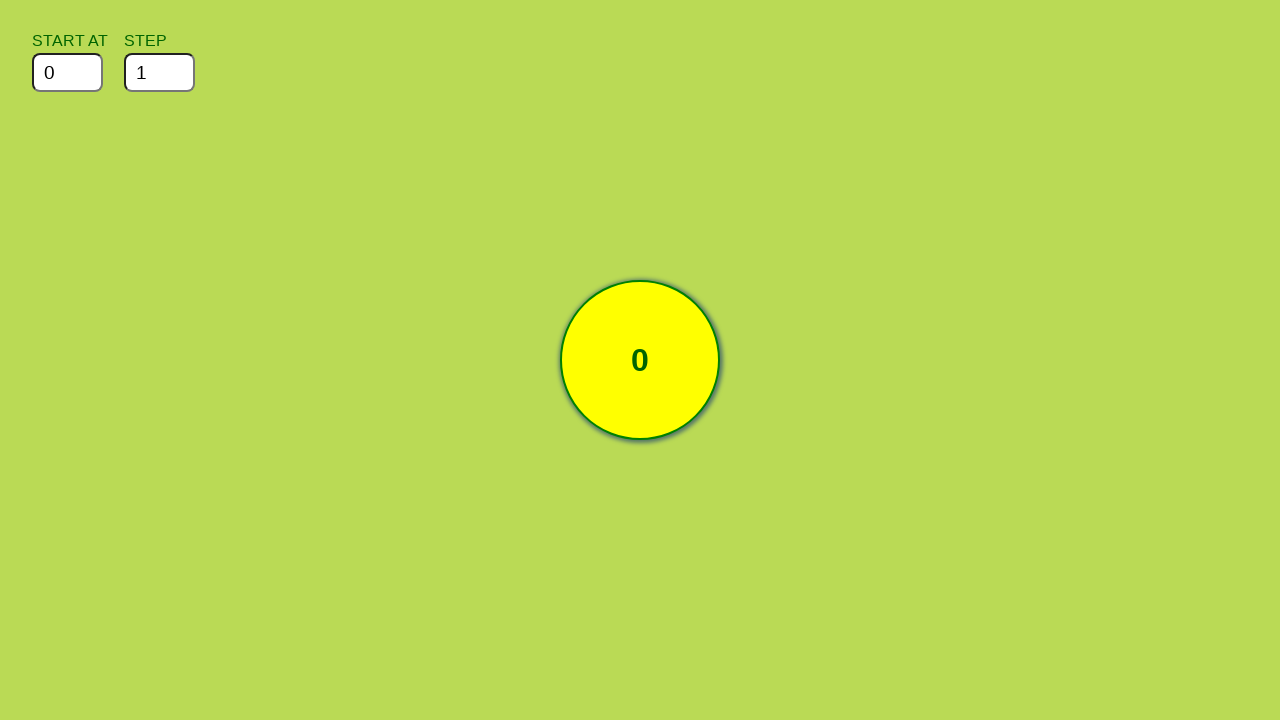